Tests the search functionality on Python.org by searching for 'blahblah' and verifying no results are found

Starting URL: https://www.python.org

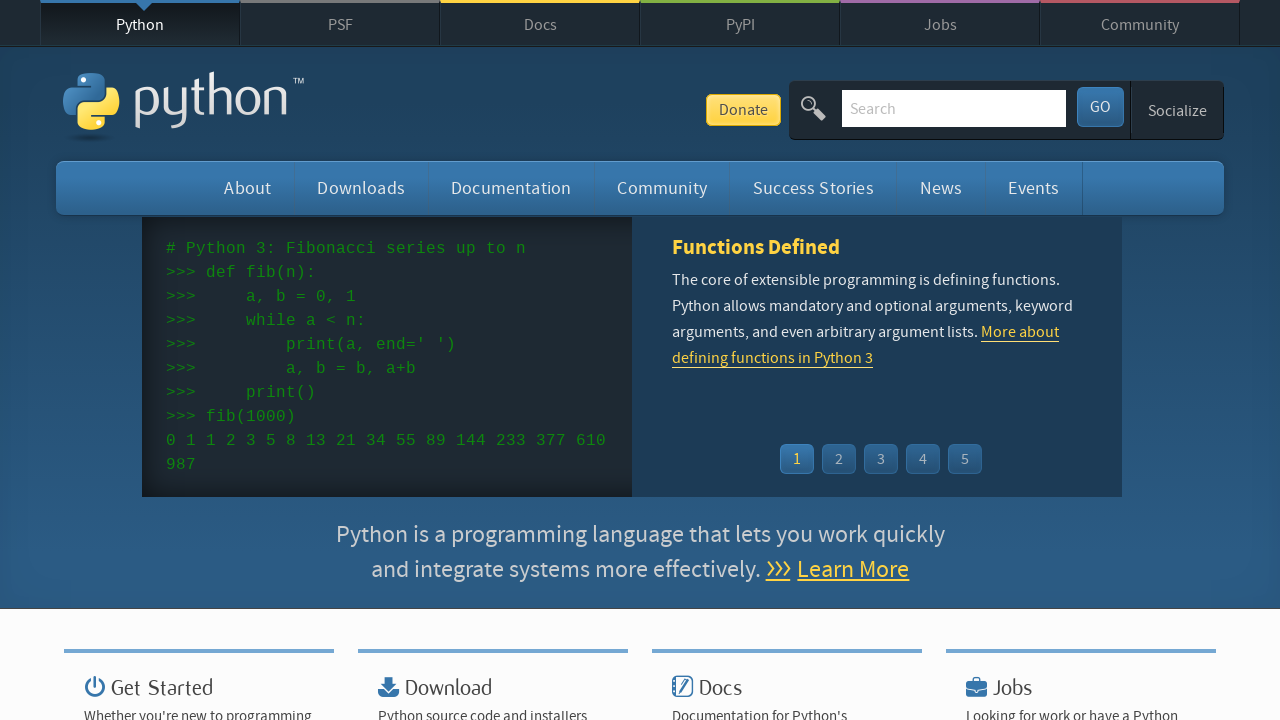

Search field is visible and ready
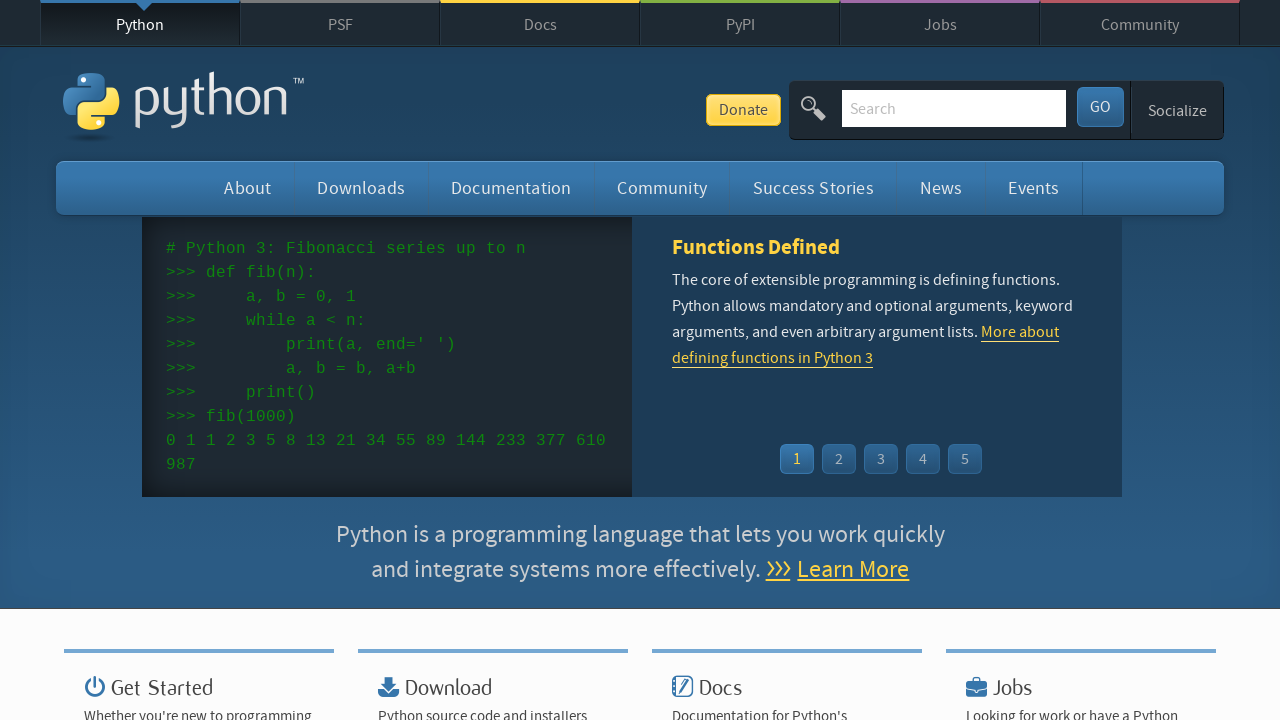

Filled search field with 'blahblah' on #id-search-field
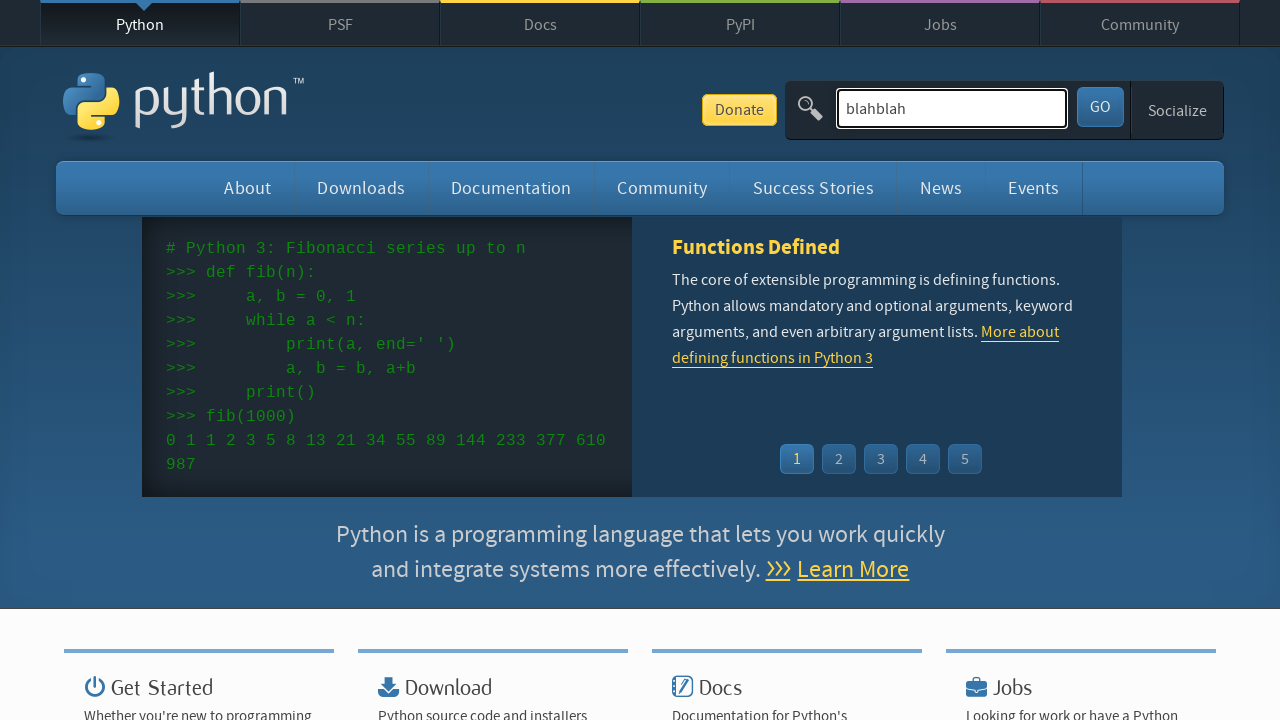

Clicked search submit button at (1100, 107) on #submit
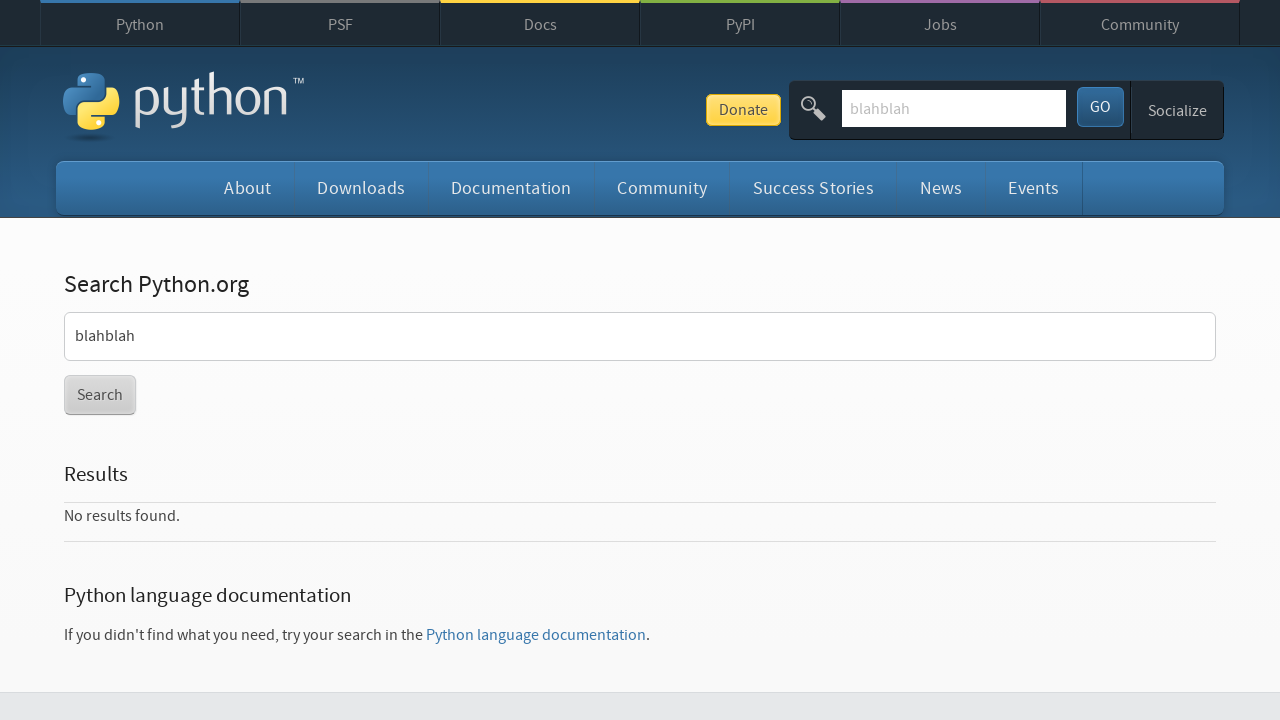

Search results page loaded with results section
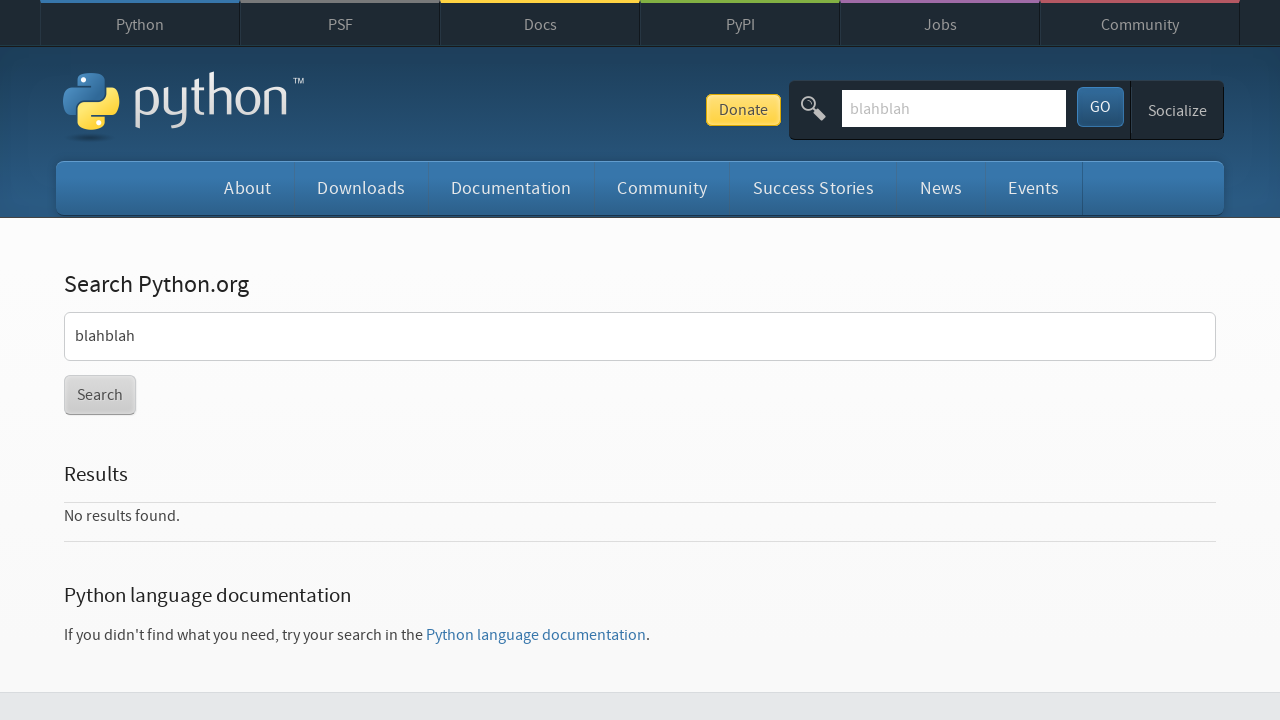

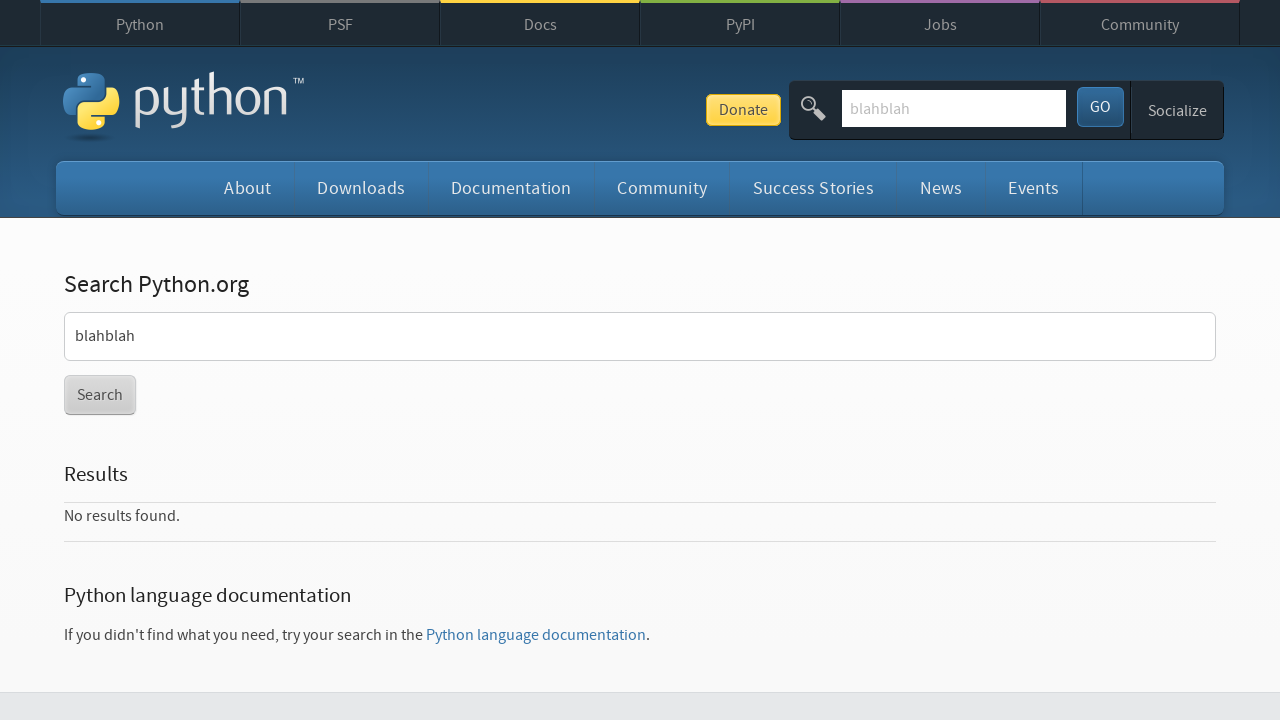